Tests the autosuggest text field on a practice page by entering a name into the input field

Starting URL: https://www.letskodeit.com/practice

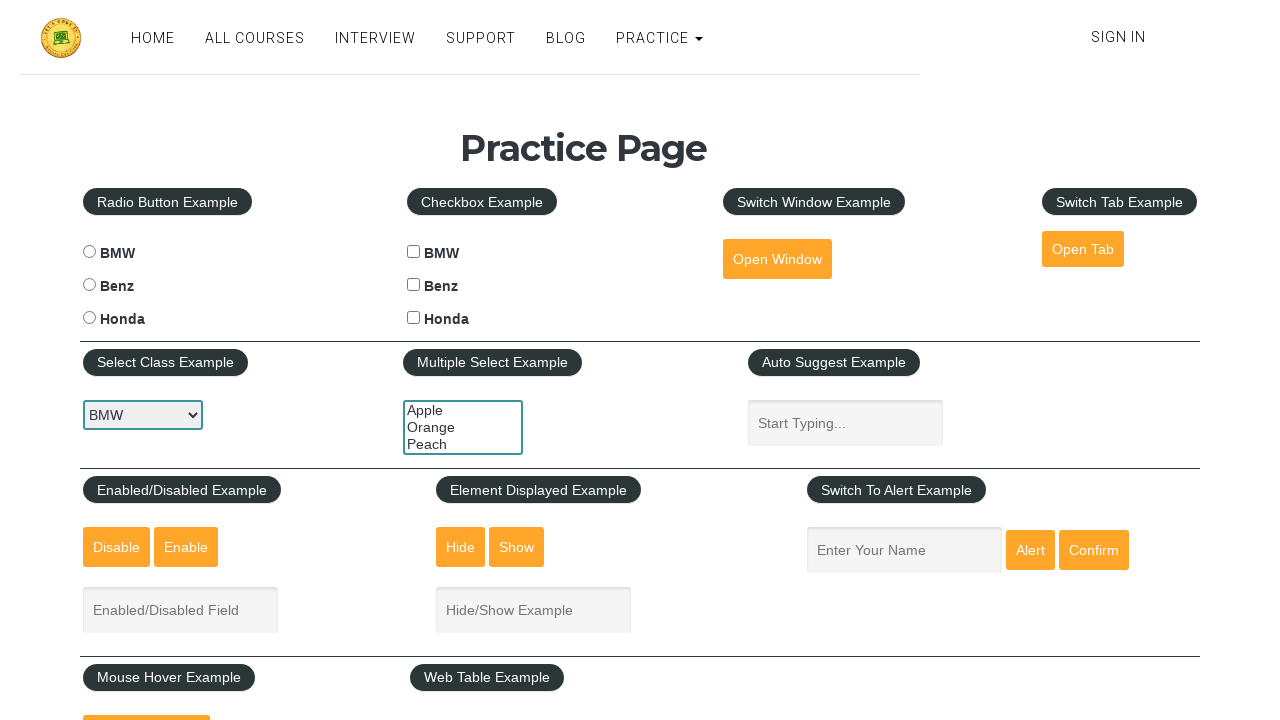

Filled autosuggest field with 'gaurav' on #autosuggest
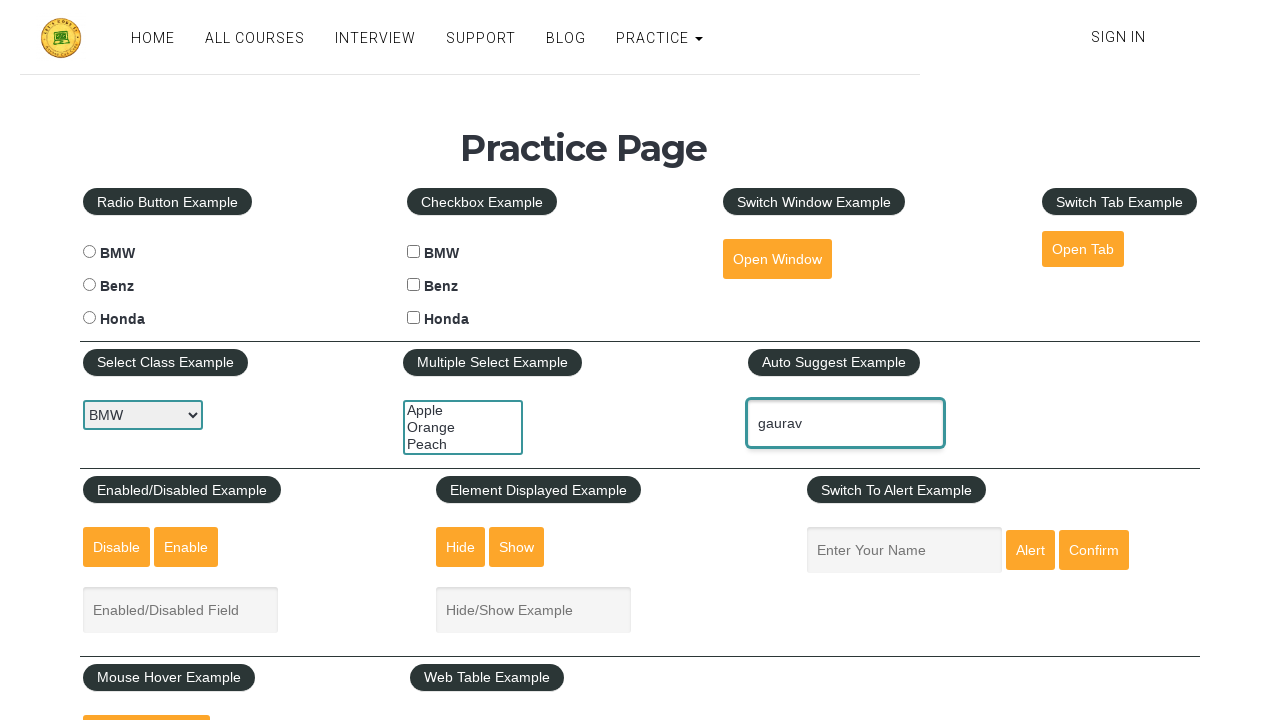

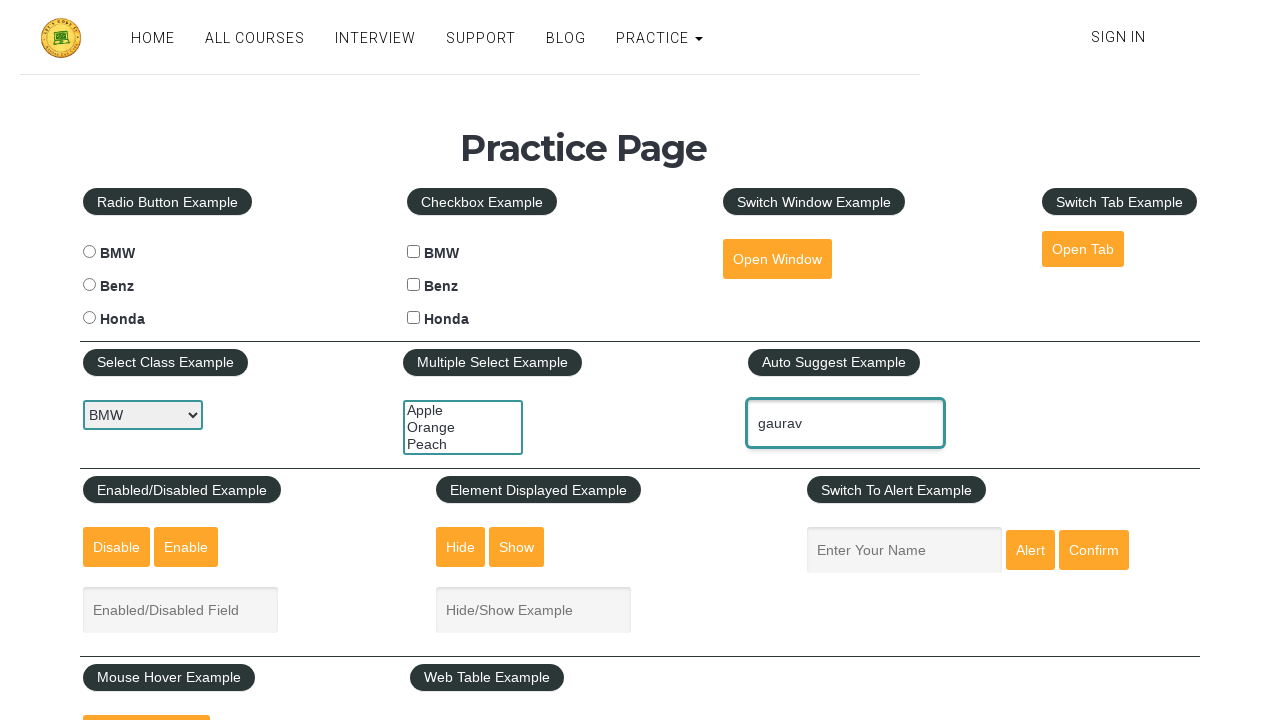